Navigates to the Thailand Stock Exchange rules and regulations page and waits for the rules content section to load

Starting URL: https://www.set.or.th/th/tch/rules-regulations/regulations?fbclid=IwAR06NR4BDsK_1Sl-6QzyzHHuW-sHpgbE8uo6dtF0qGx6Udwo1eolYEvHnRM#noti-margin-rate-2022

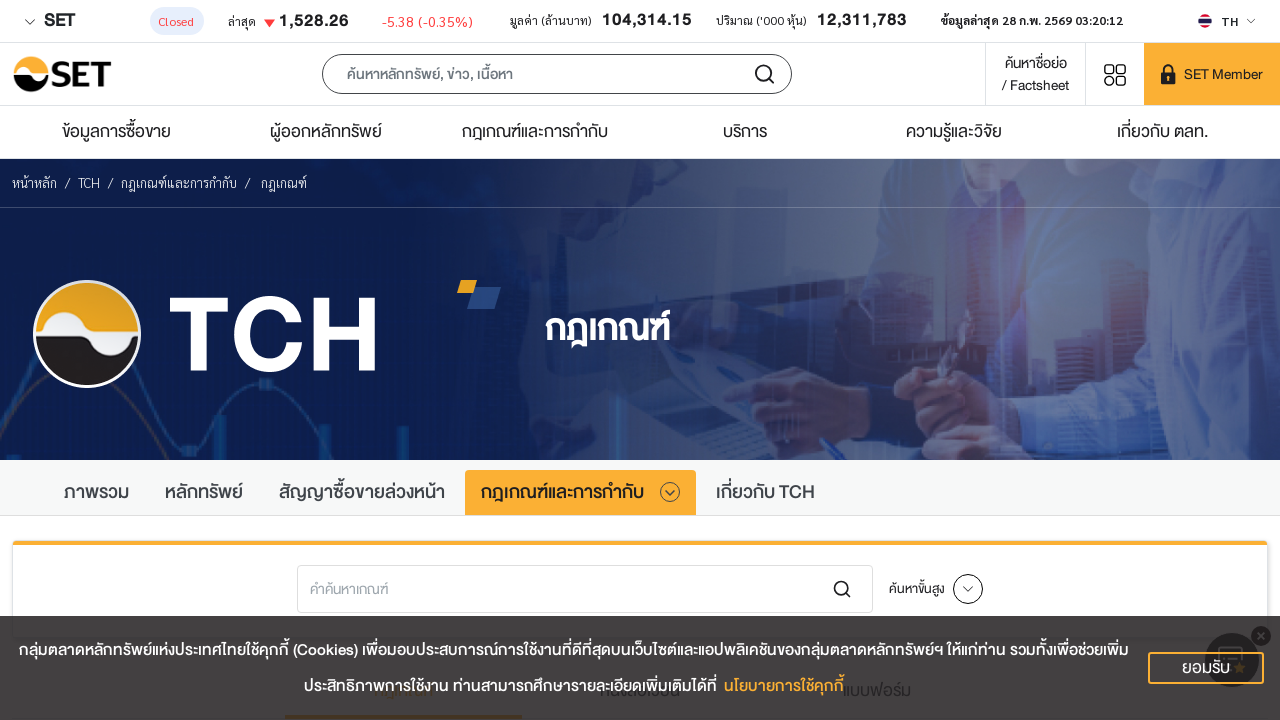

Navigated to Thailand Stock Exchange rules and regulations page
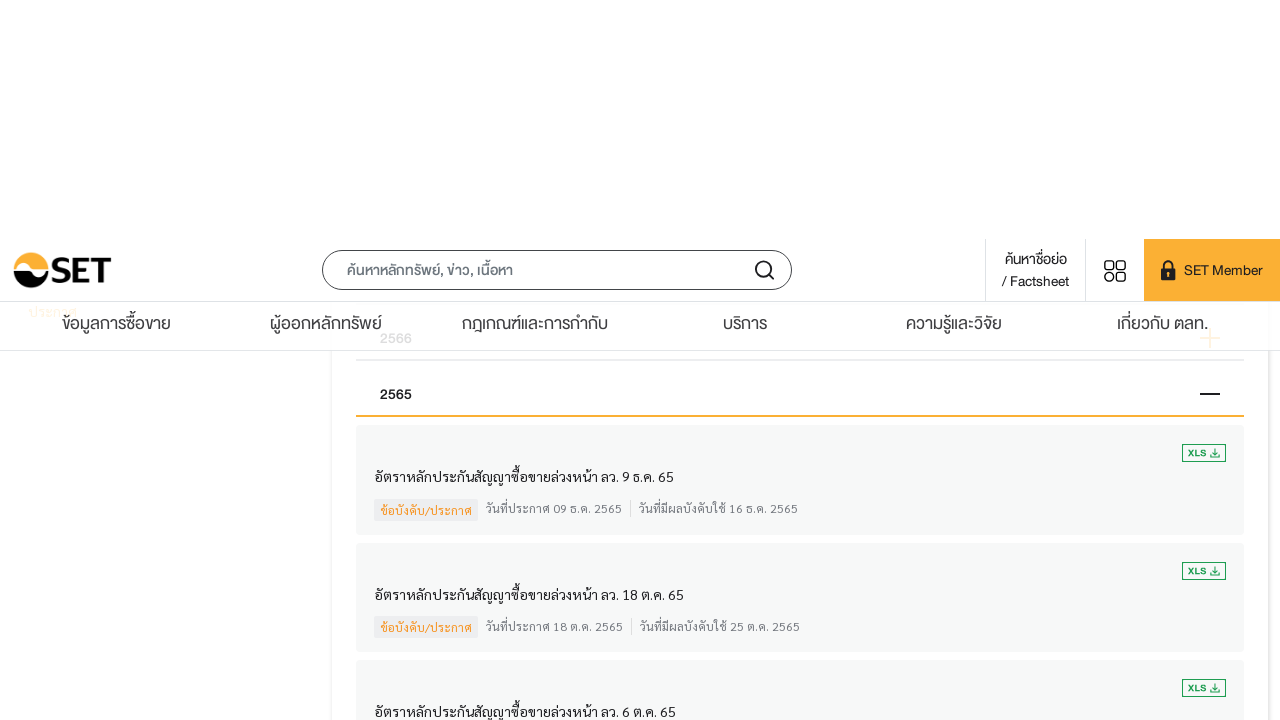

Rules content section loaded successfully
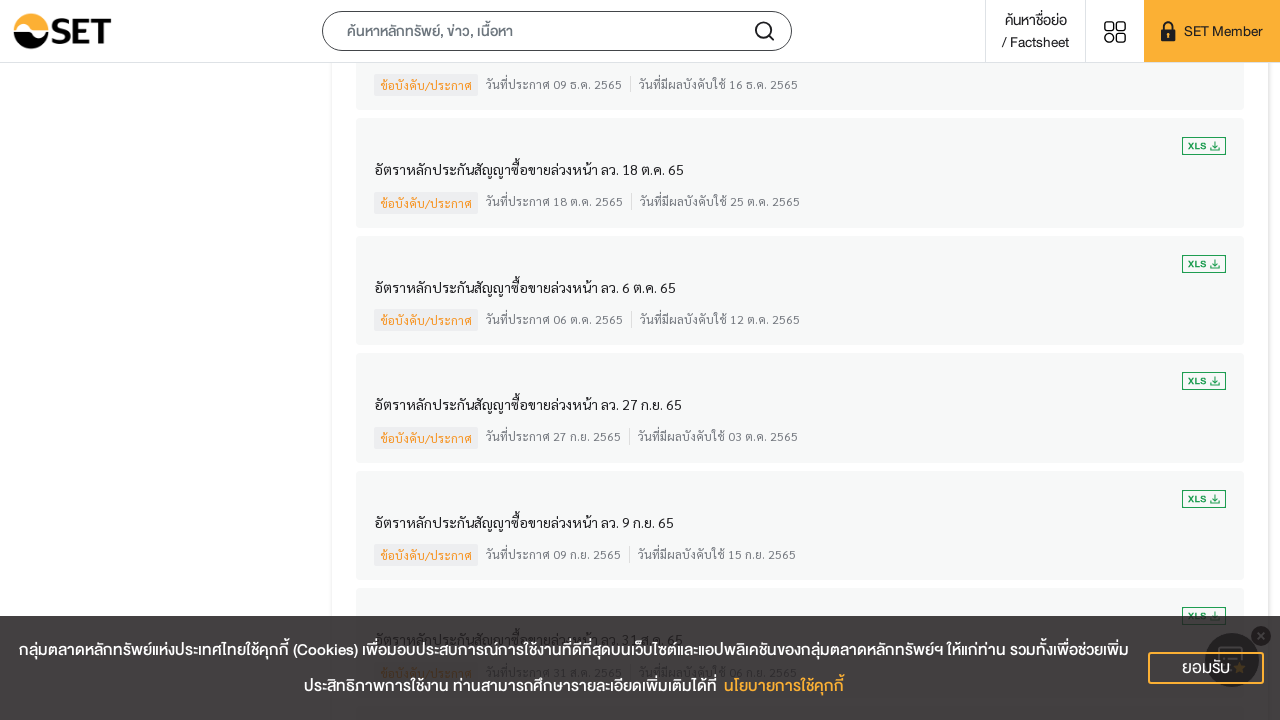

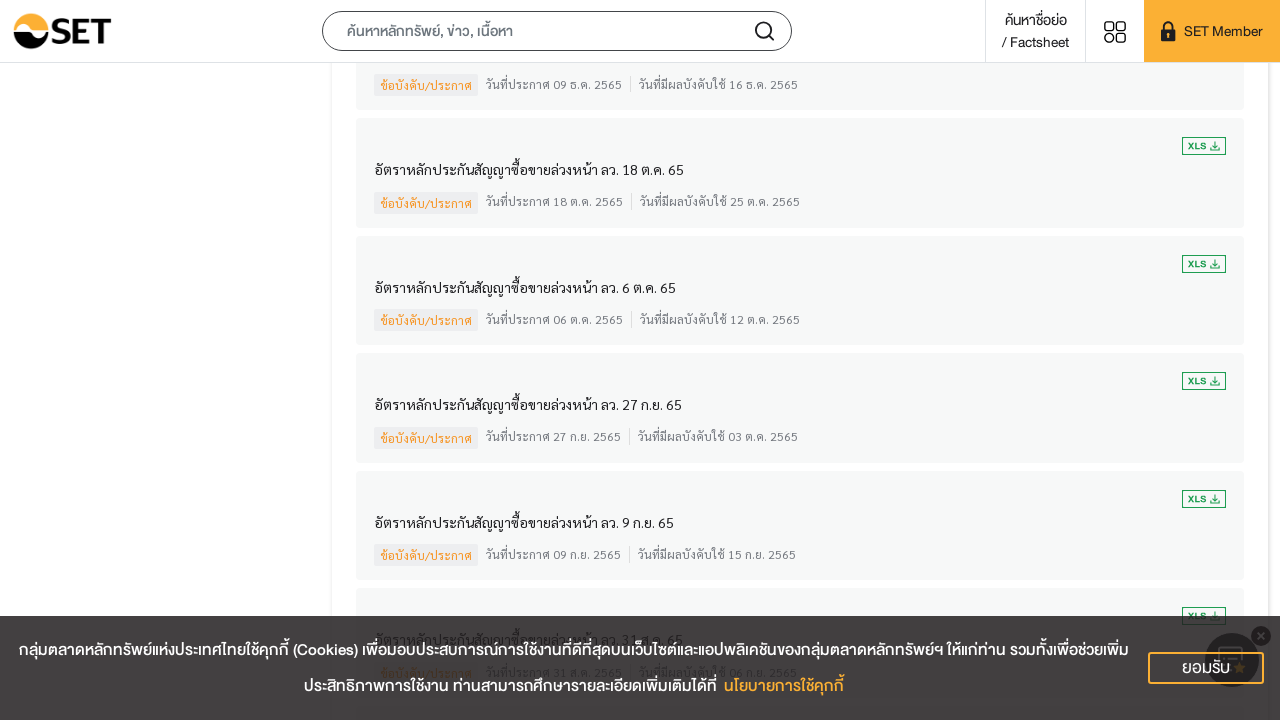